Tests the Checkboxes page by navigating to it and clicking each checkbox to verify they can be toggled.

Starting URL: https://the-internet.herokuapp.com/

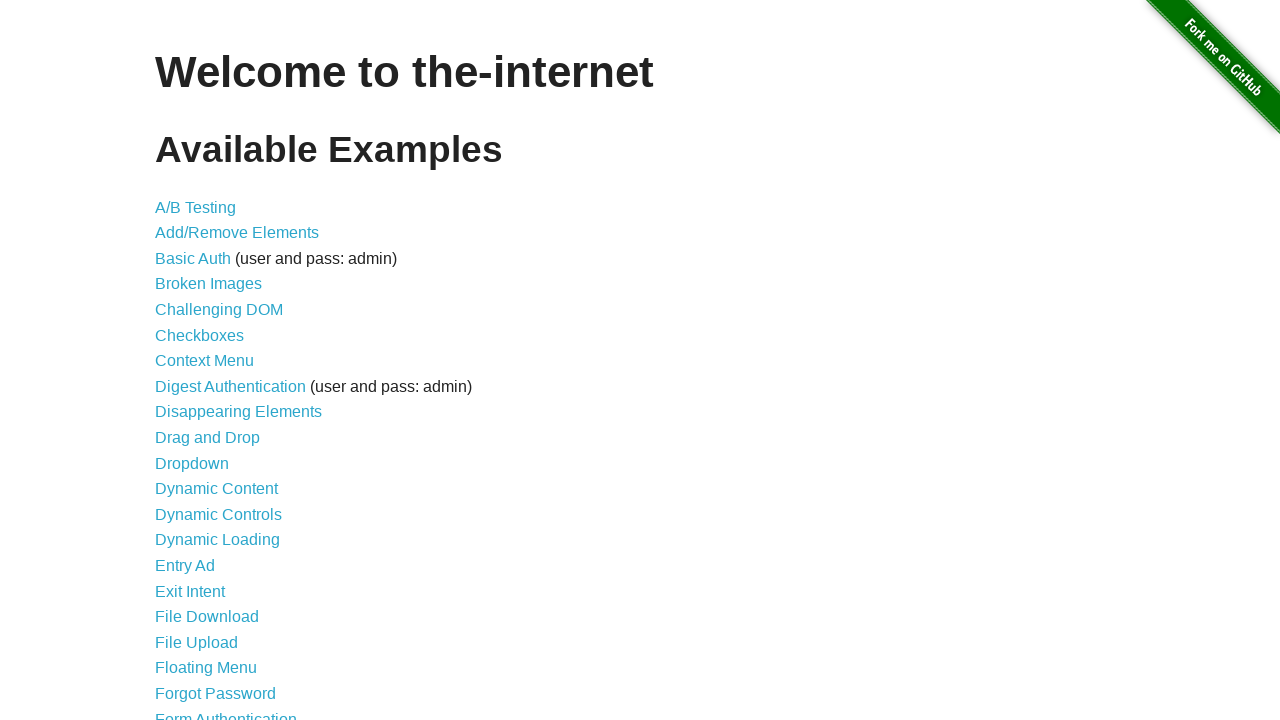

Waited for page to load - list items visible
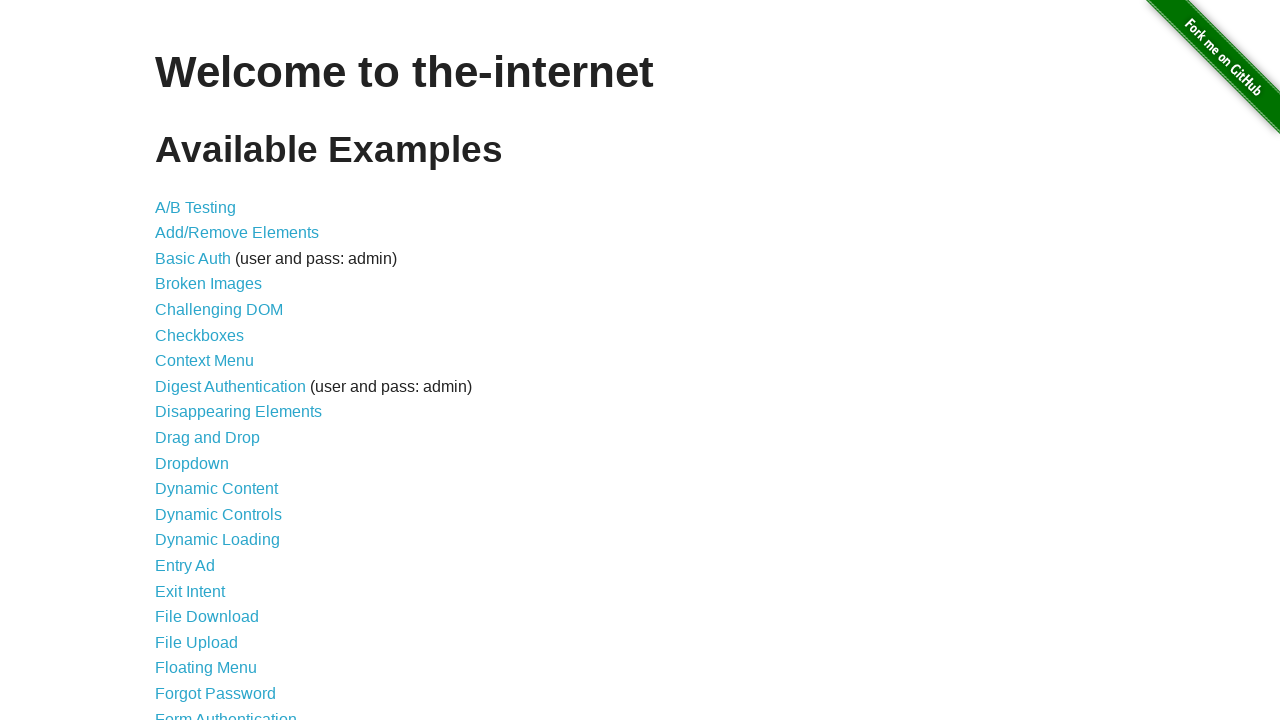

Located Checkboxes link
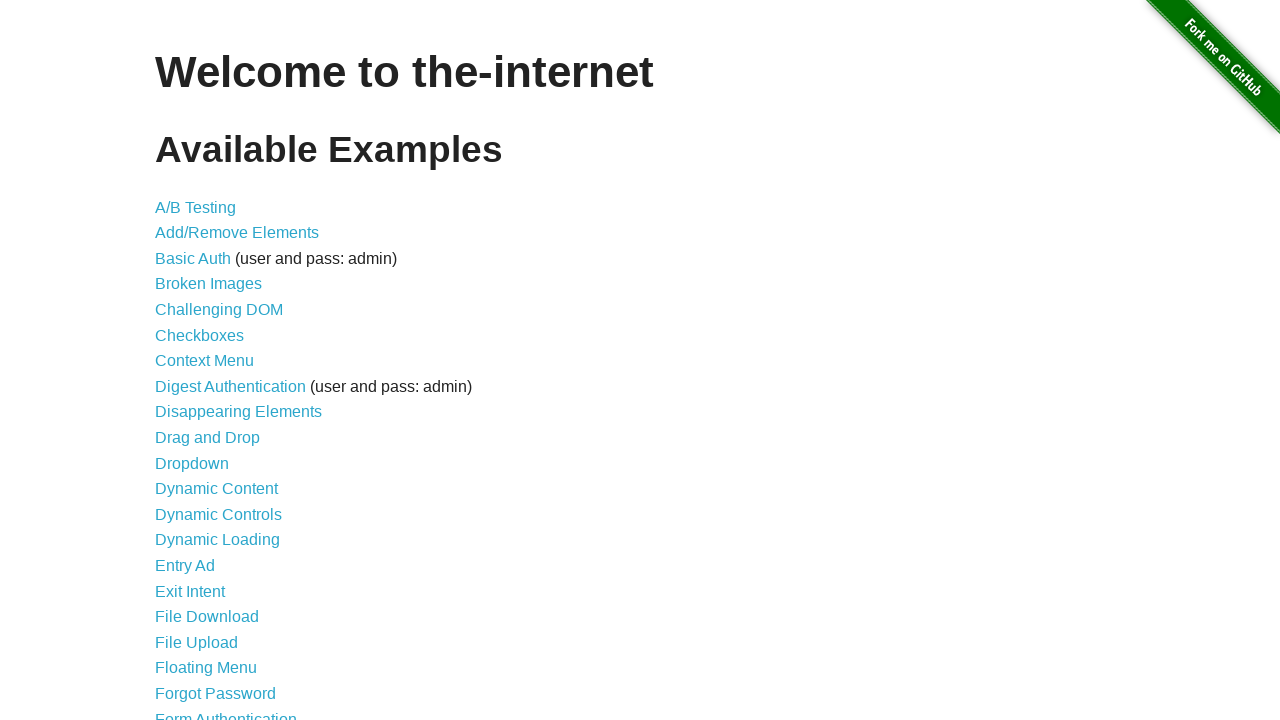

Scrolled Checkboxes link into view
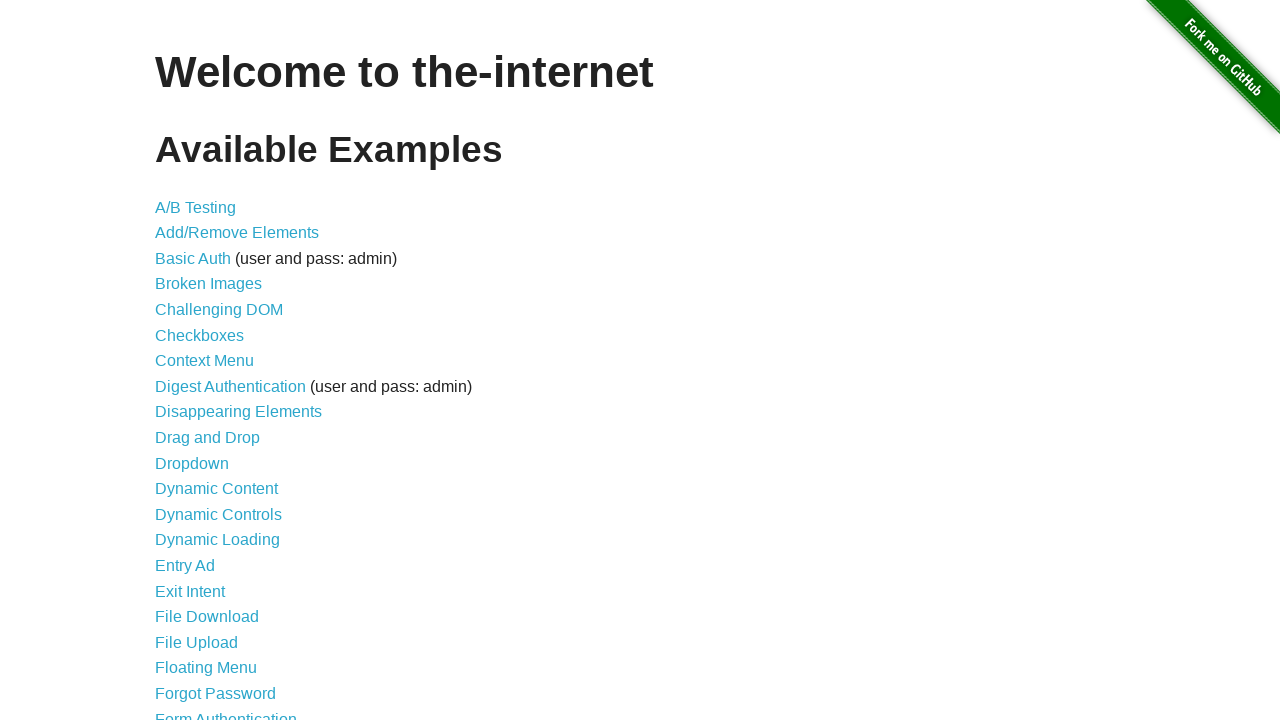

Clicked Checkboxes link at (200, 335) on internal:role=link[name="Checkboxes"i]
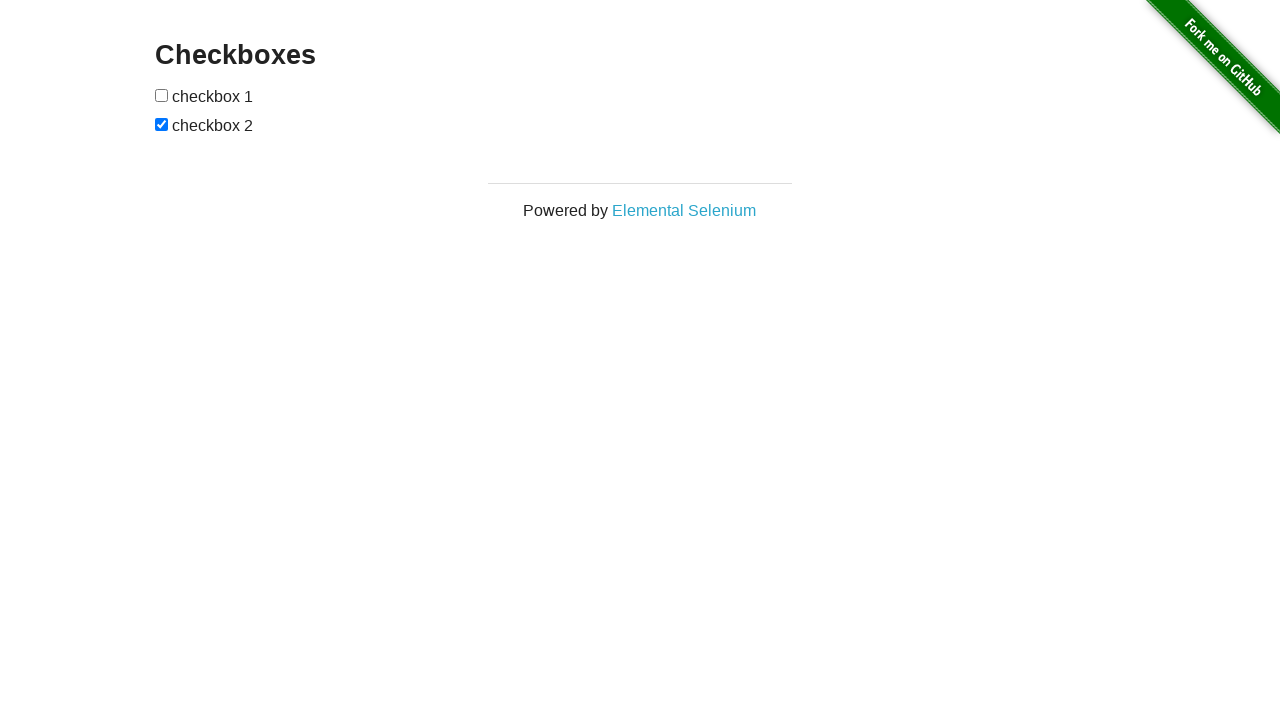

Navigated to Checkboxes page successfully
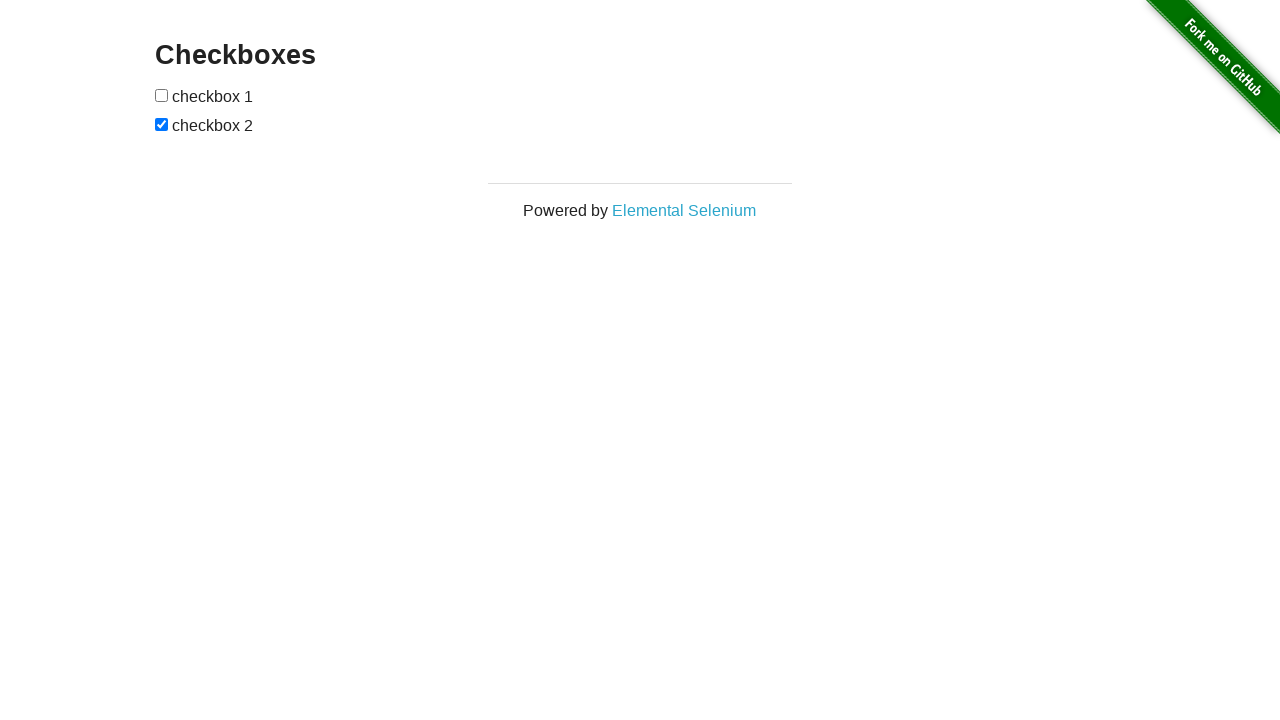

Located checkbox 1
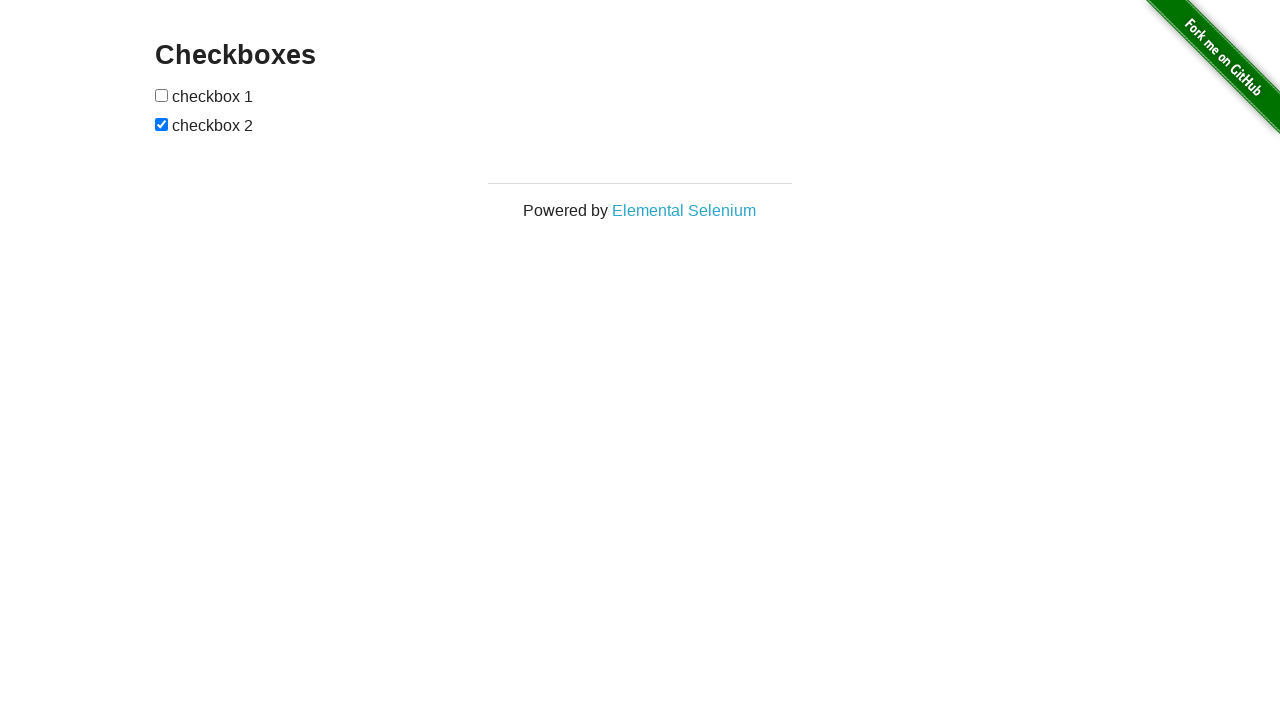

Checkbox 1 is visible
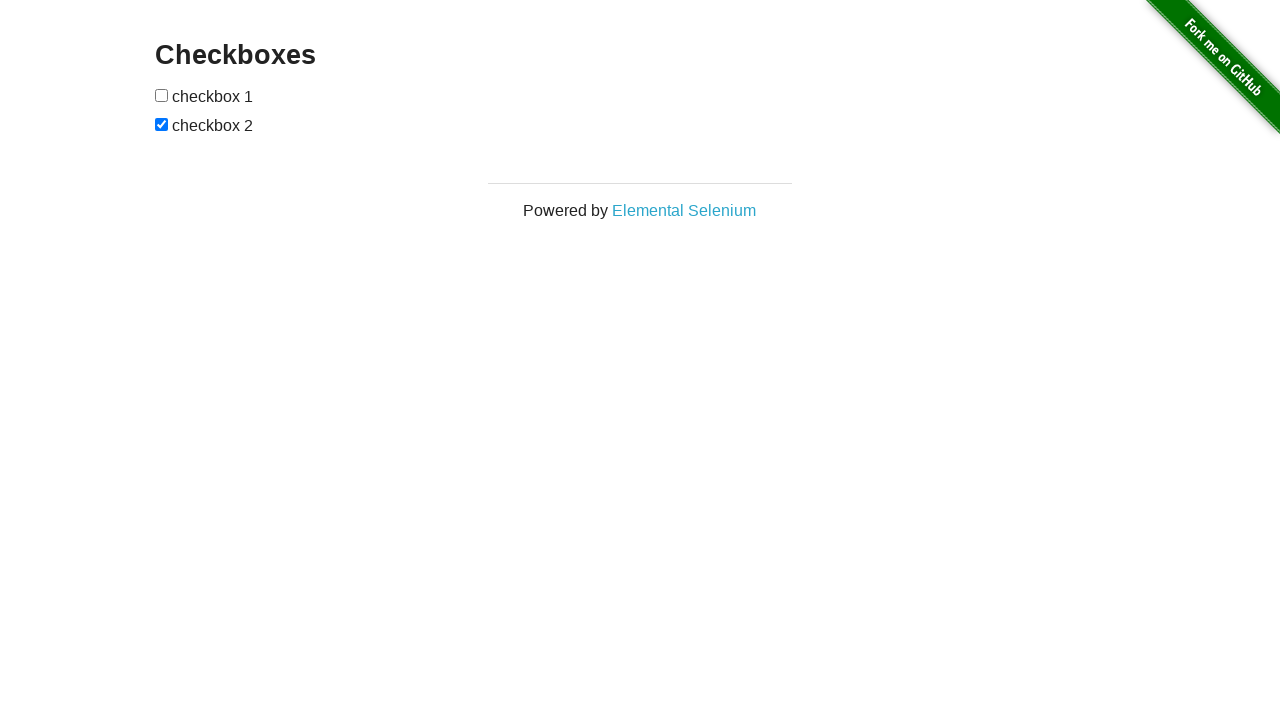

Clicked checkbox 1 at (162, 95) on input[type="checkbox"] >> nth=0
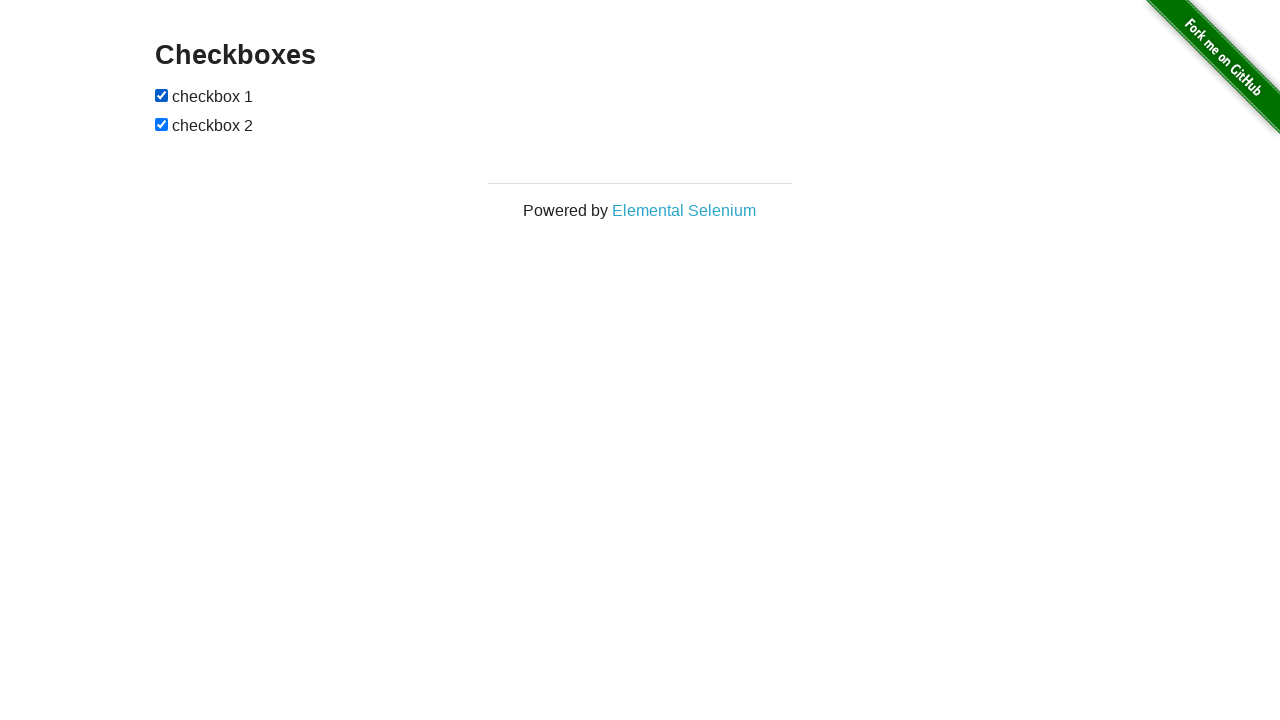

Located checkbox 2
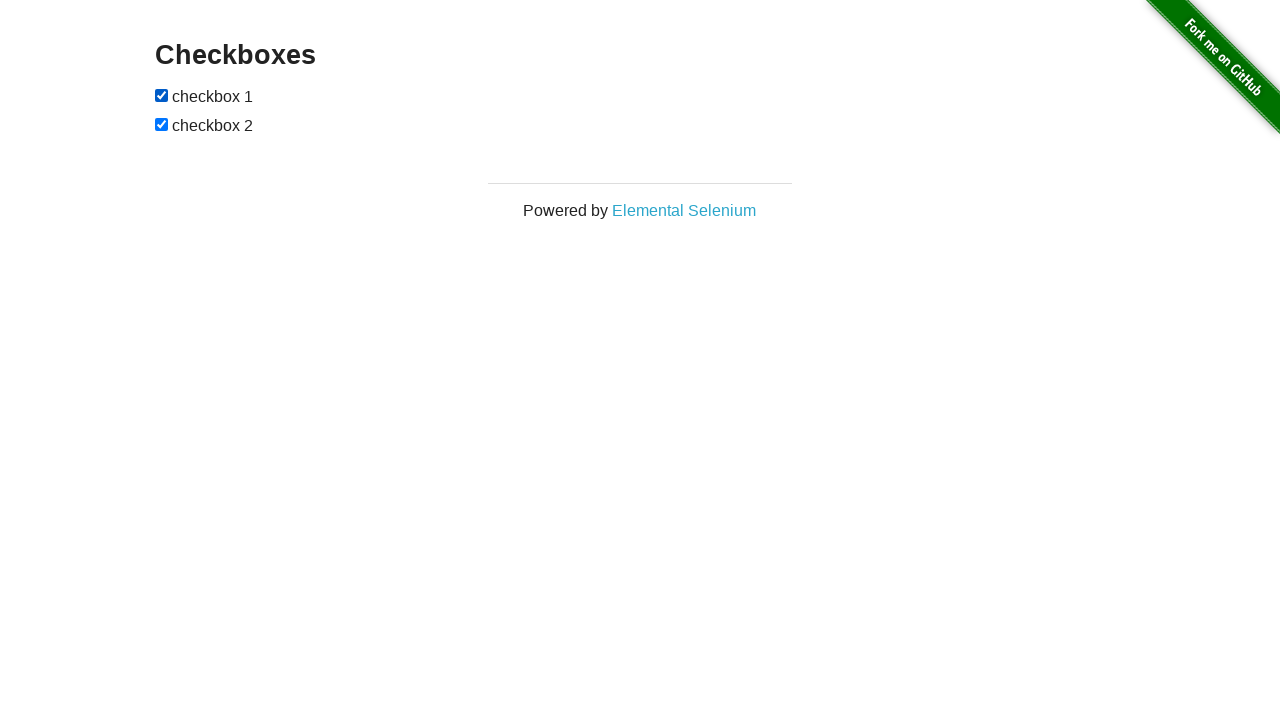

Checkbox 2 is visible
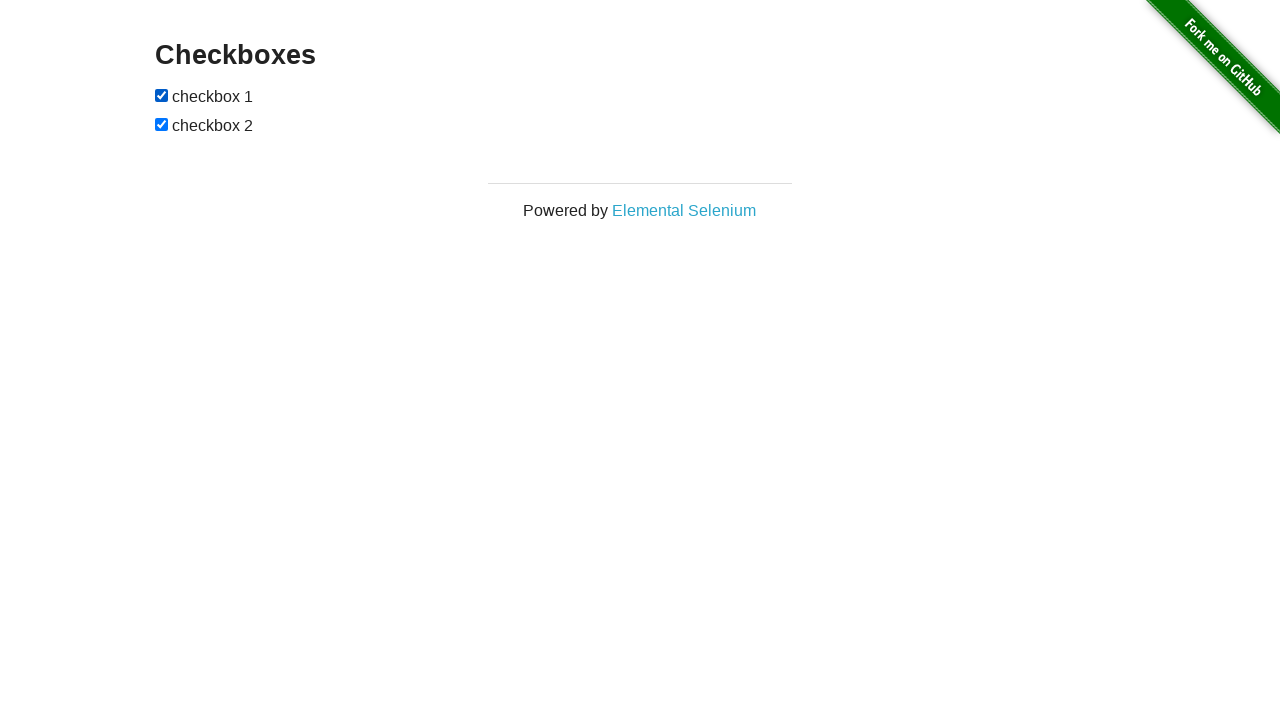

Clicked checkbox 2 at (162, 124) on input[type="checkbox"] >> nth=1
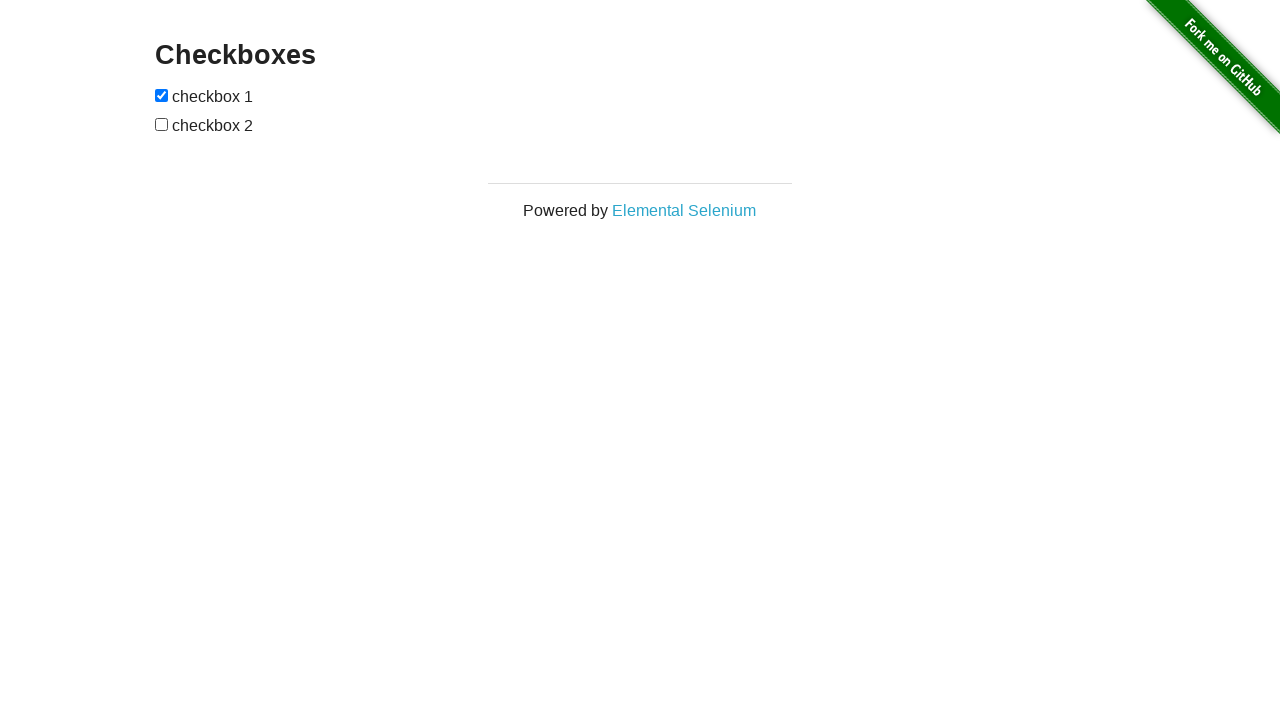

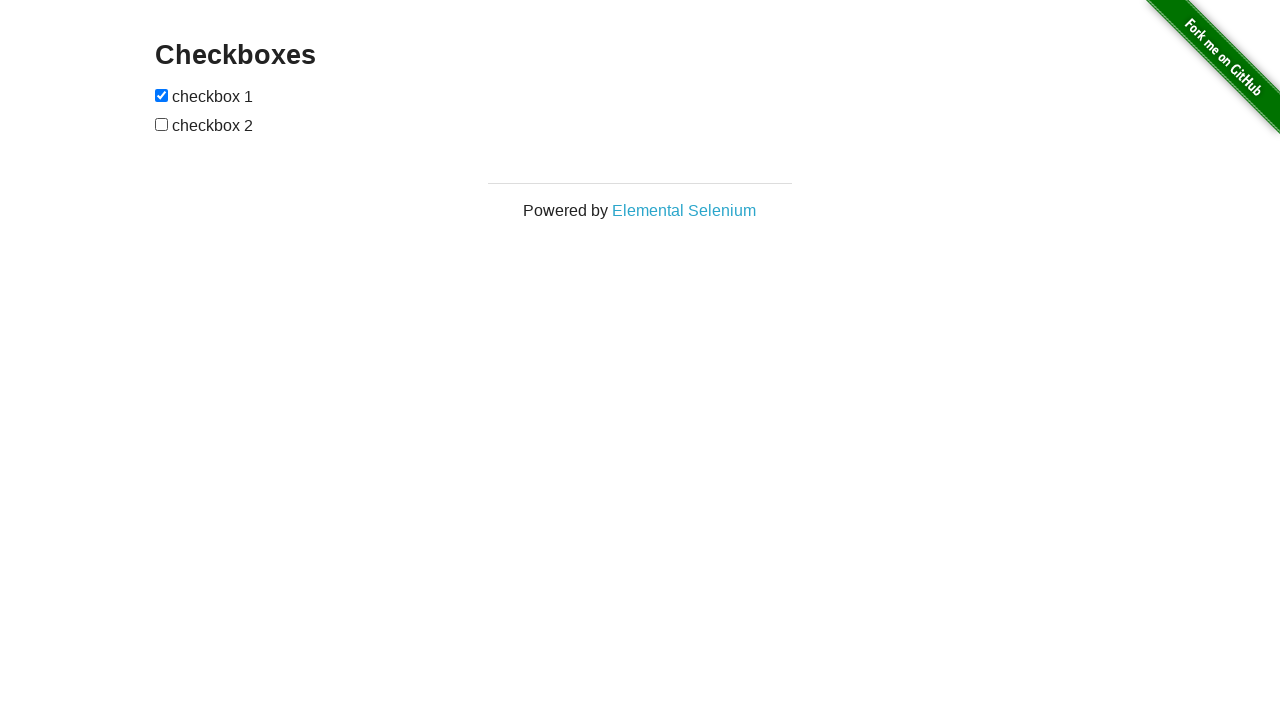